Tests the Elements section navigation and Text Box form by clicking on the Elements card, navigating to the Text Box submenu, and filling in the username field

Starting URL: https://demoqa.com

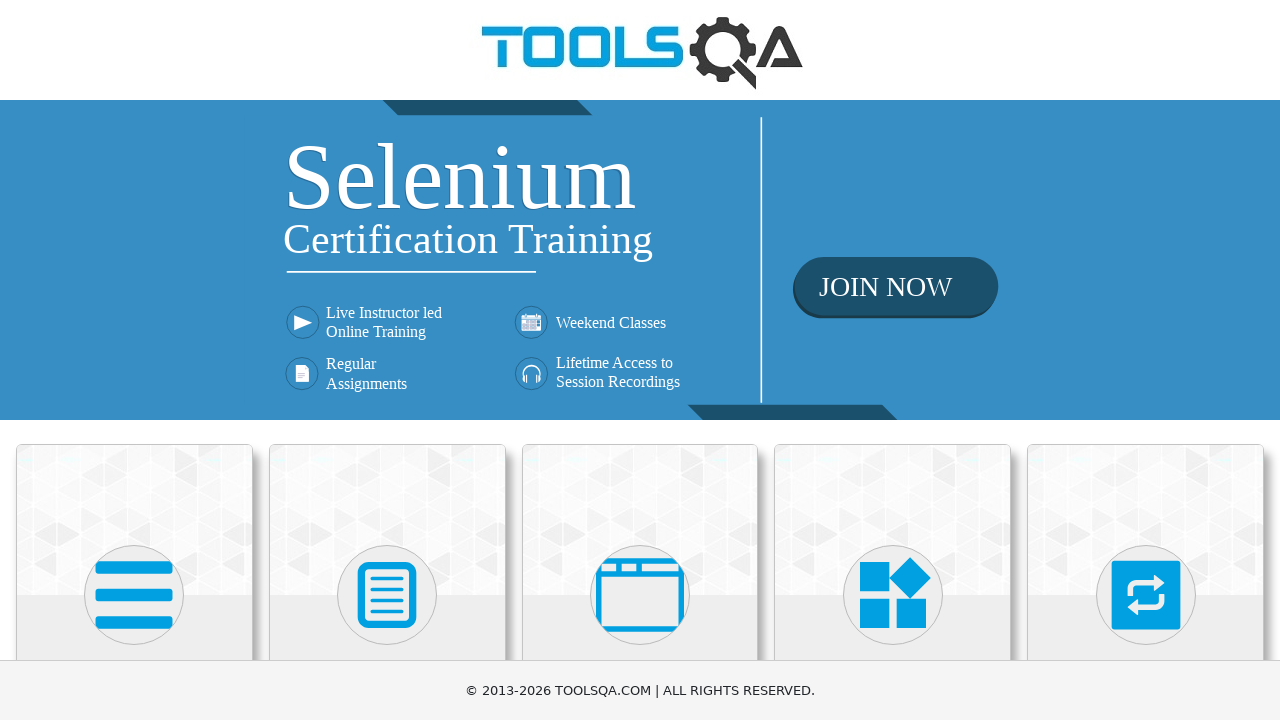

Clicked on the Elements card at (134, 577) on xpath=//div[@class='card-body' and h5/text()='Elements']//..
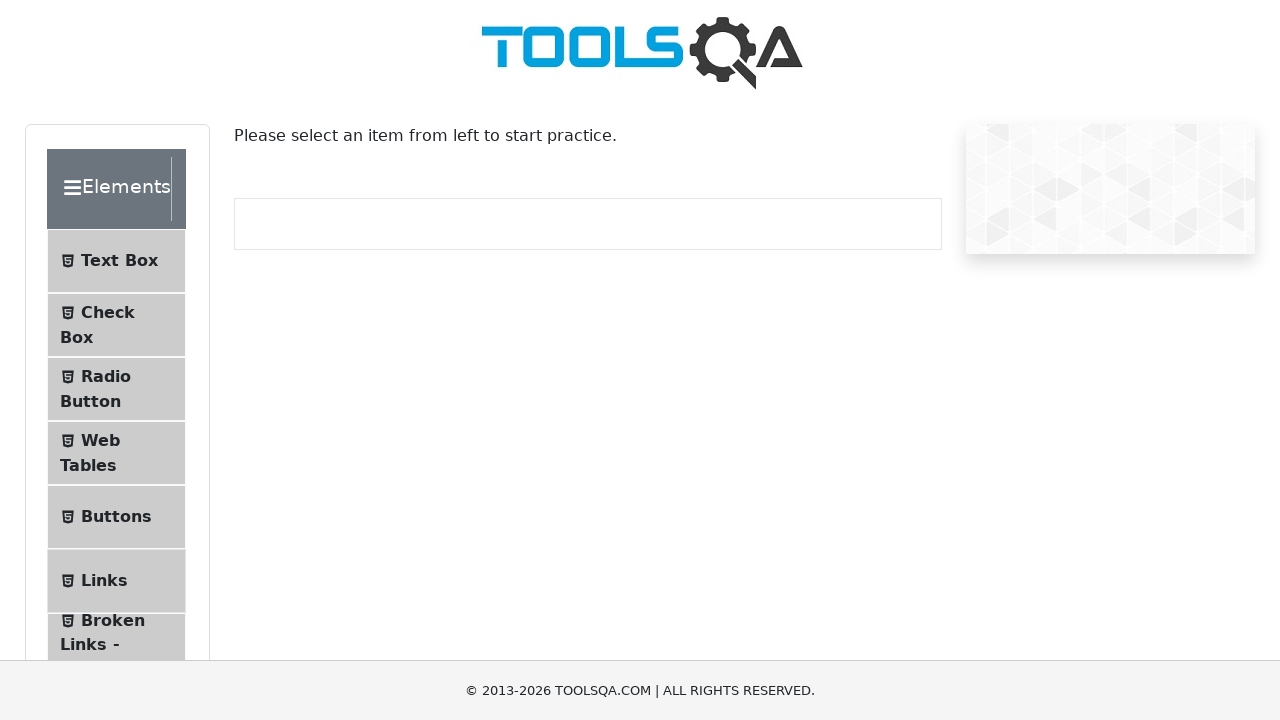

Text Box menu item loaded
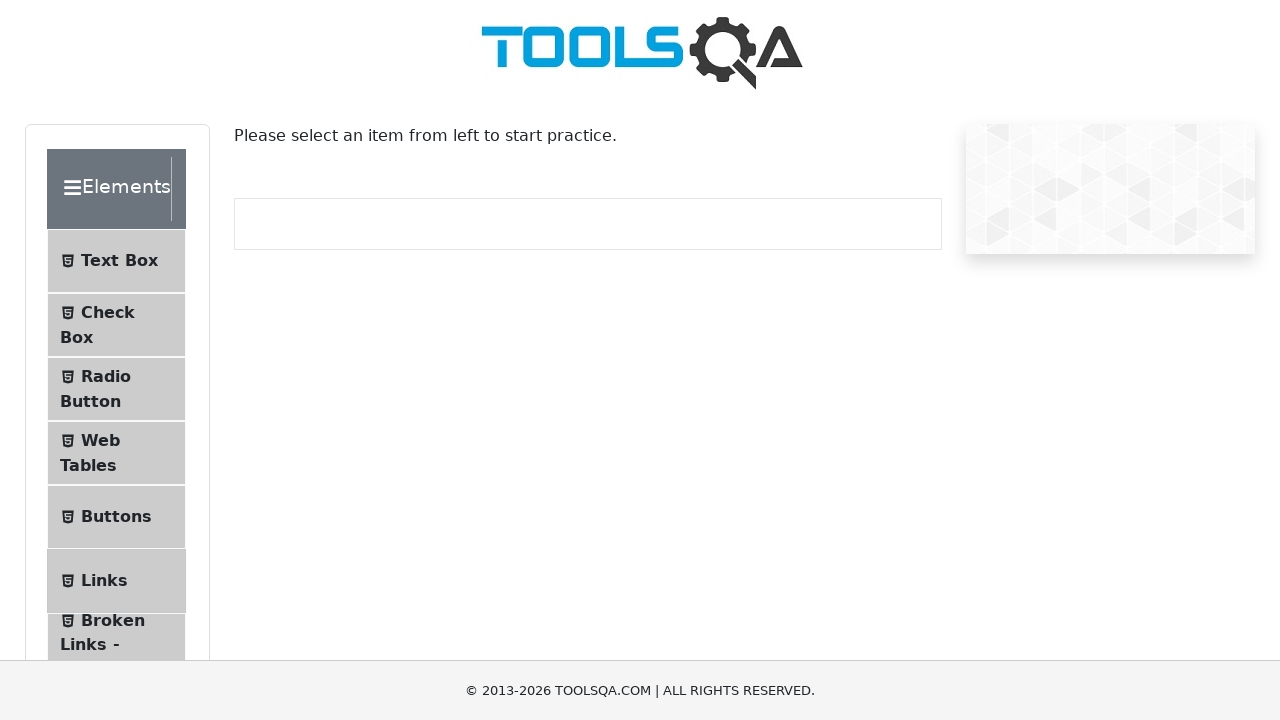

Clicked on Text Box submenu item at (109, 261) on xpath=//span[@class='text' and text()='Text Box']//..
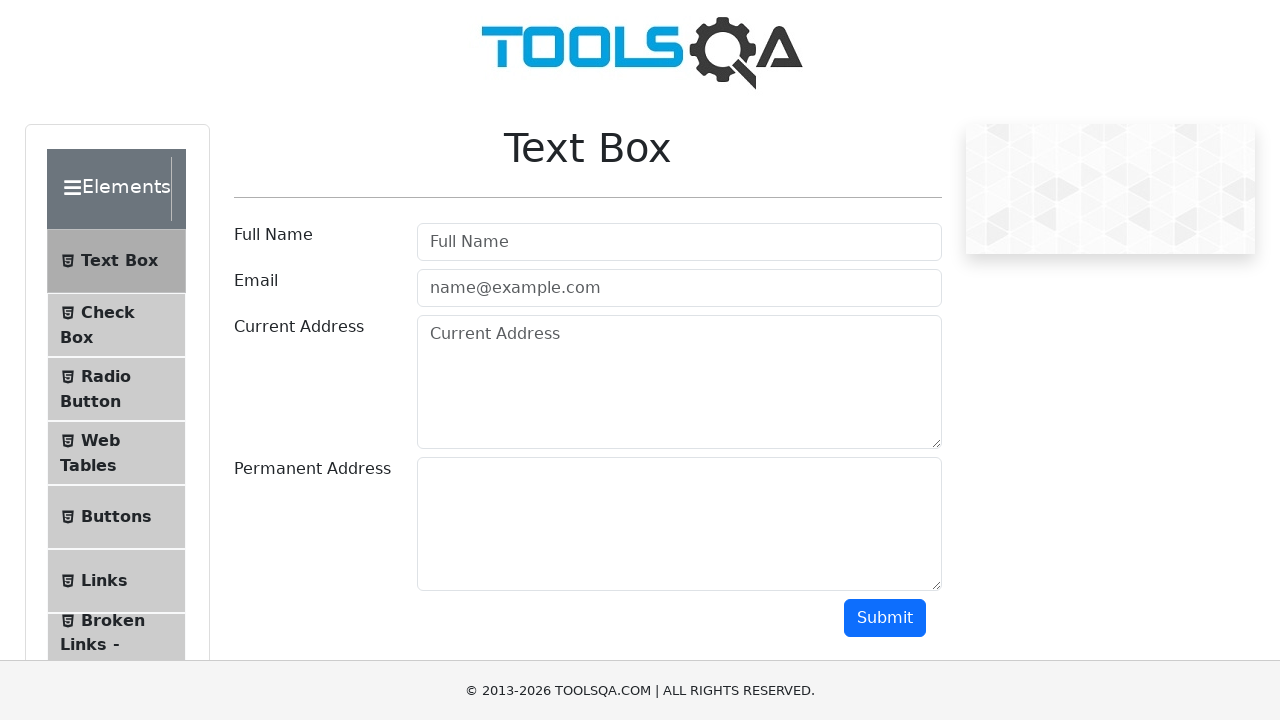

Filled username field with 'test-007' on input[placeholder='Full Name'][id='userName']
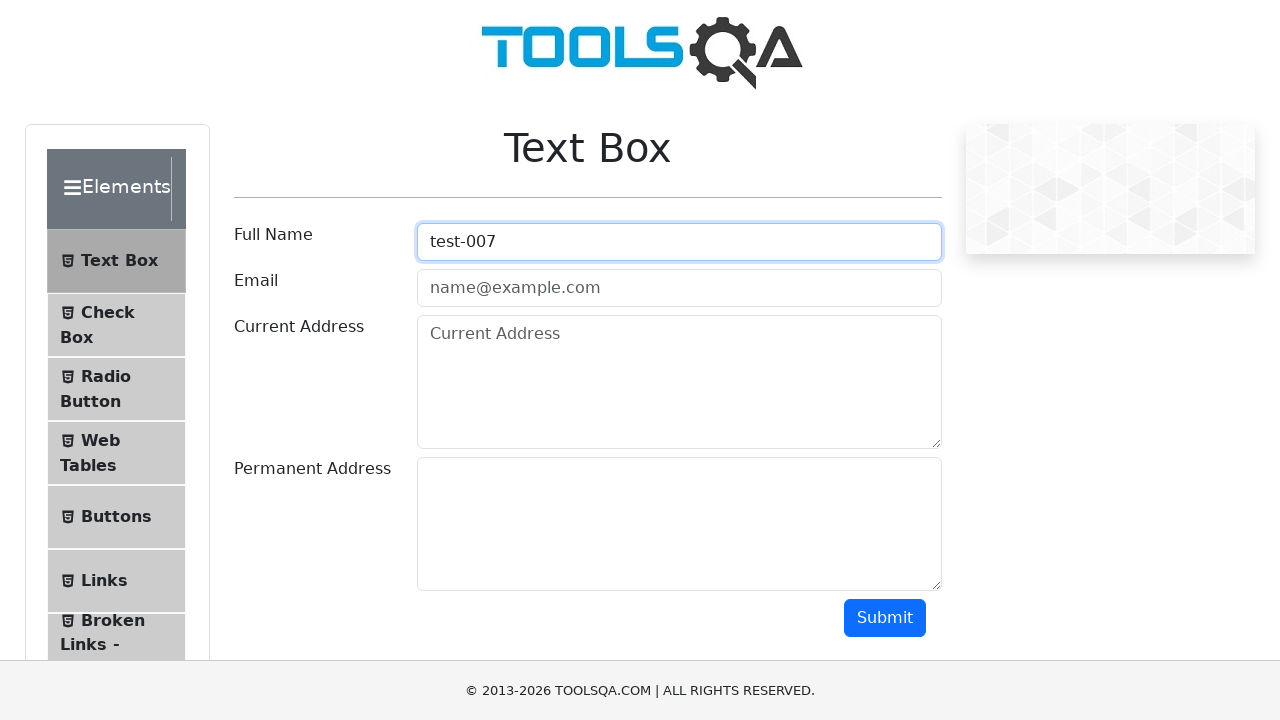

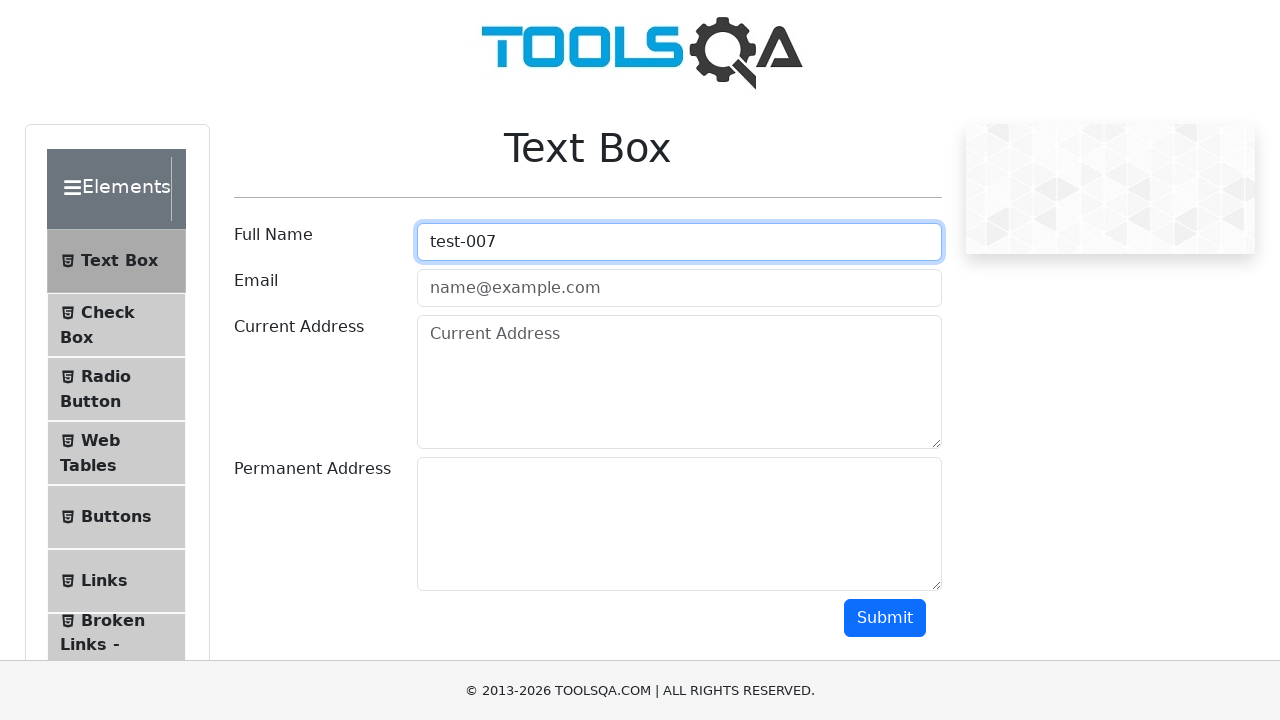